Tests a prompt alert by entering text and accepting it, then verifies the entered text is displayed

Starting URL: https://demoqa.com/alerts

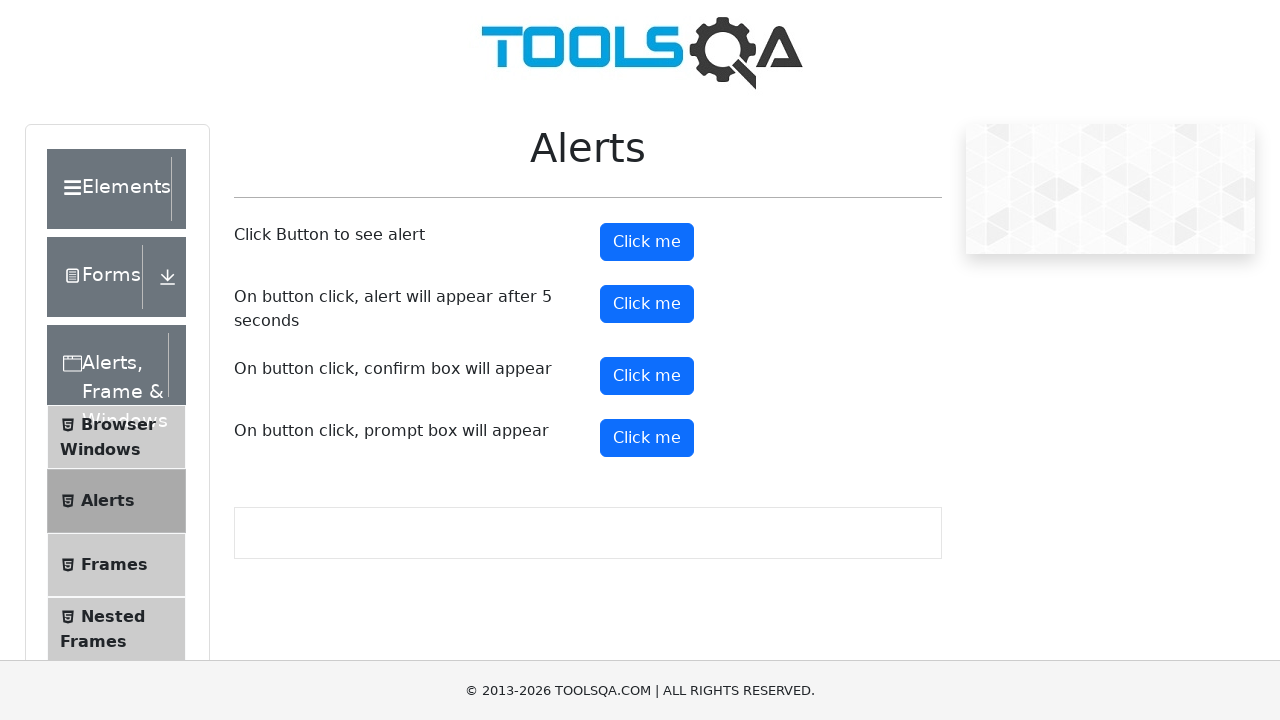

Set up dialog handler to accept prompt with text 'Irina'
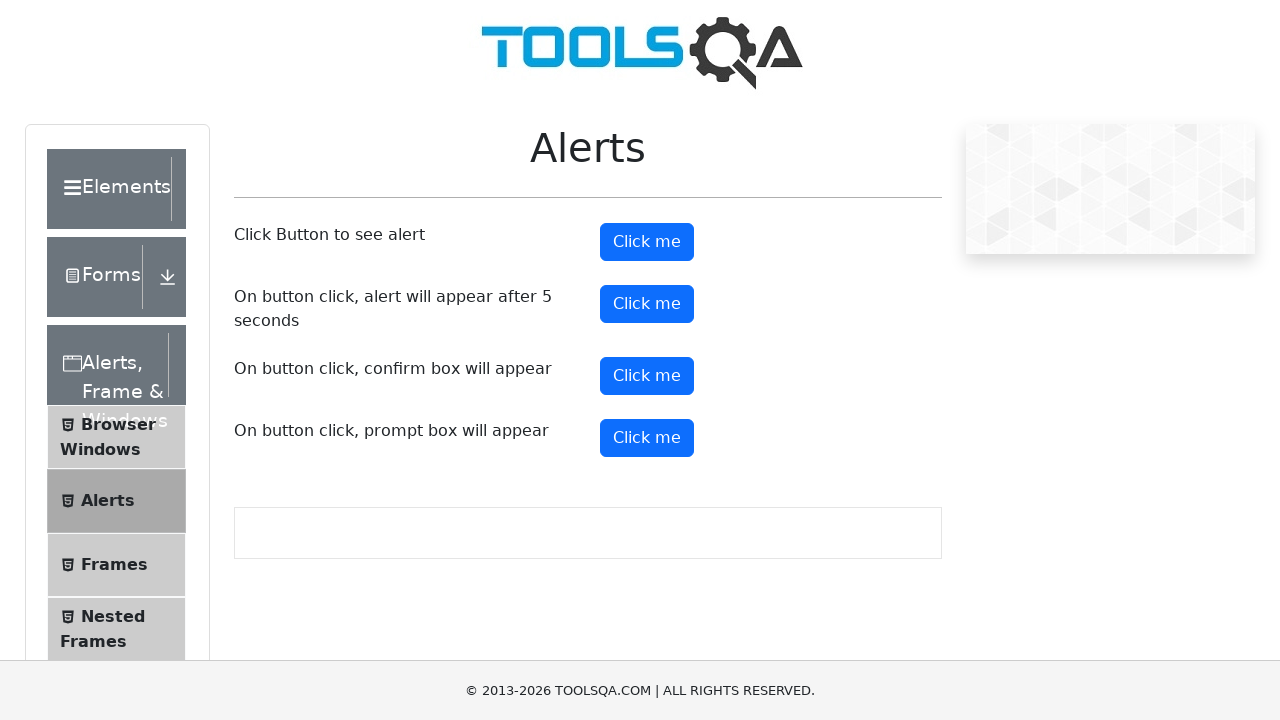

Scrolled prompt button into view
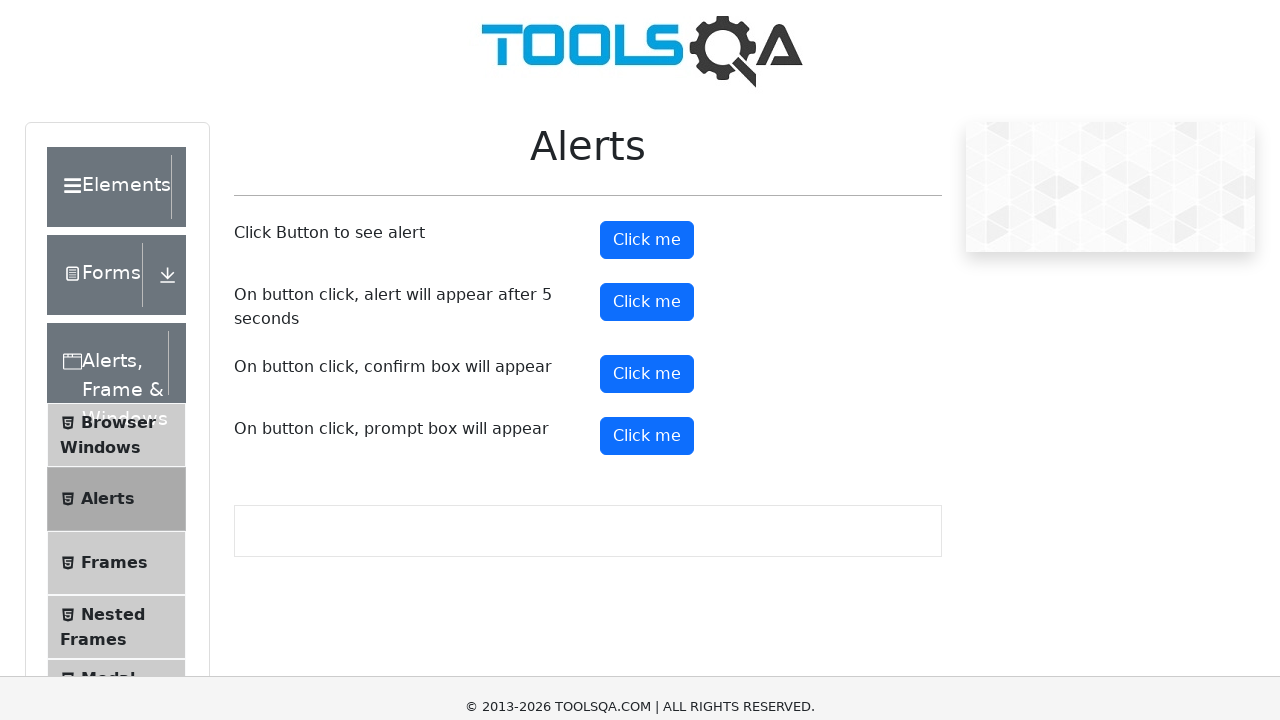

Clicked the prompt button to trigger alert at (647, 44) on #promtButton
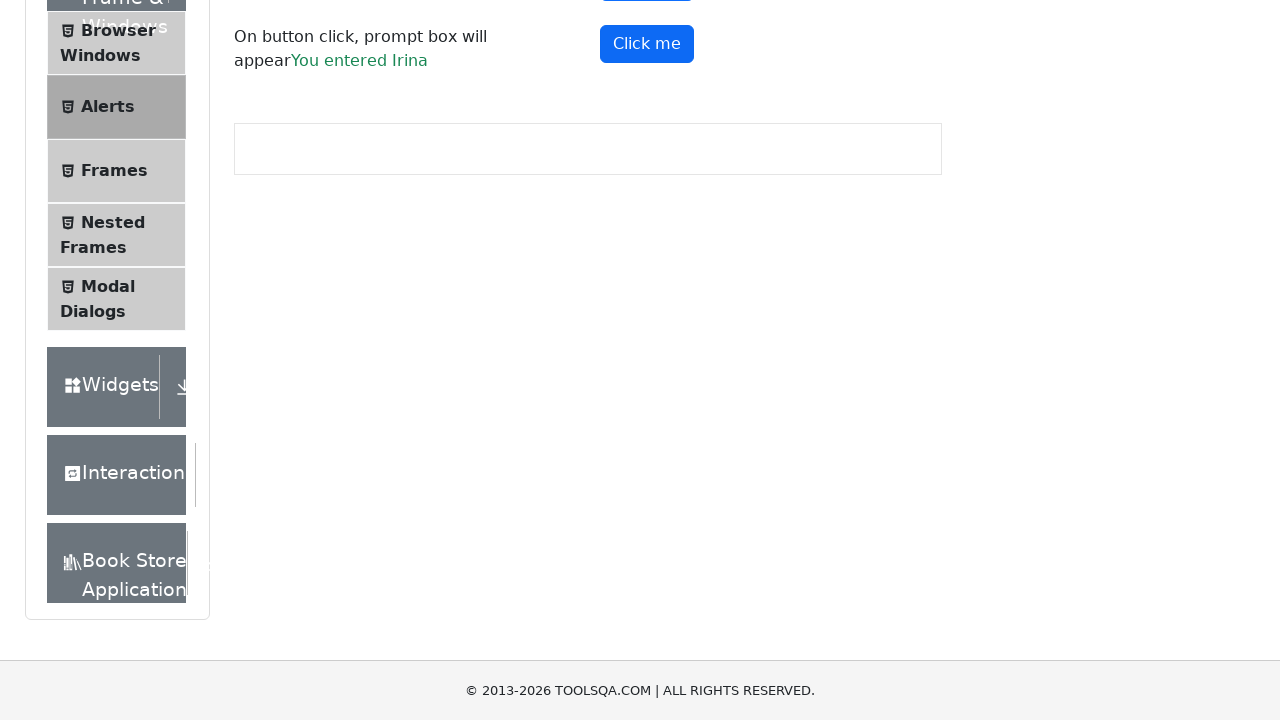

Verified prompt result text is displayed on page
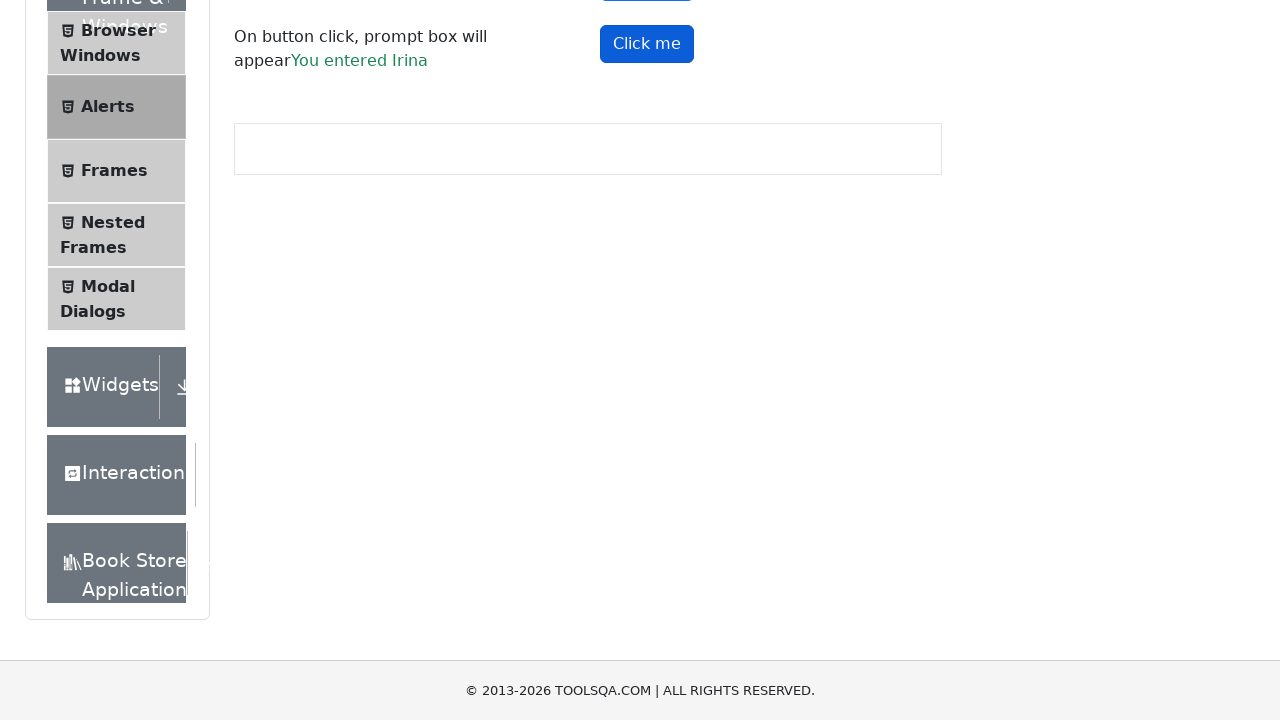

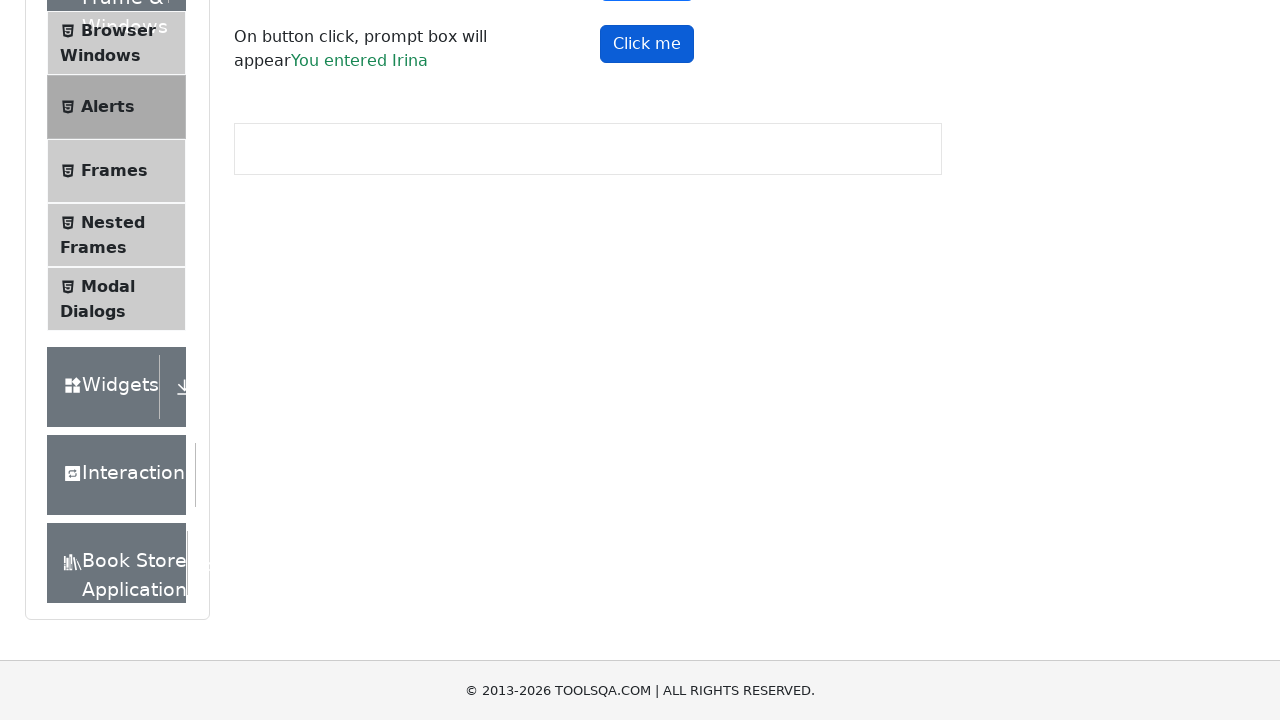